Tests the search functionality by entering "shinken" in the search box and verifying results appear

Starting URL: http://www.monitoring-fr.org/

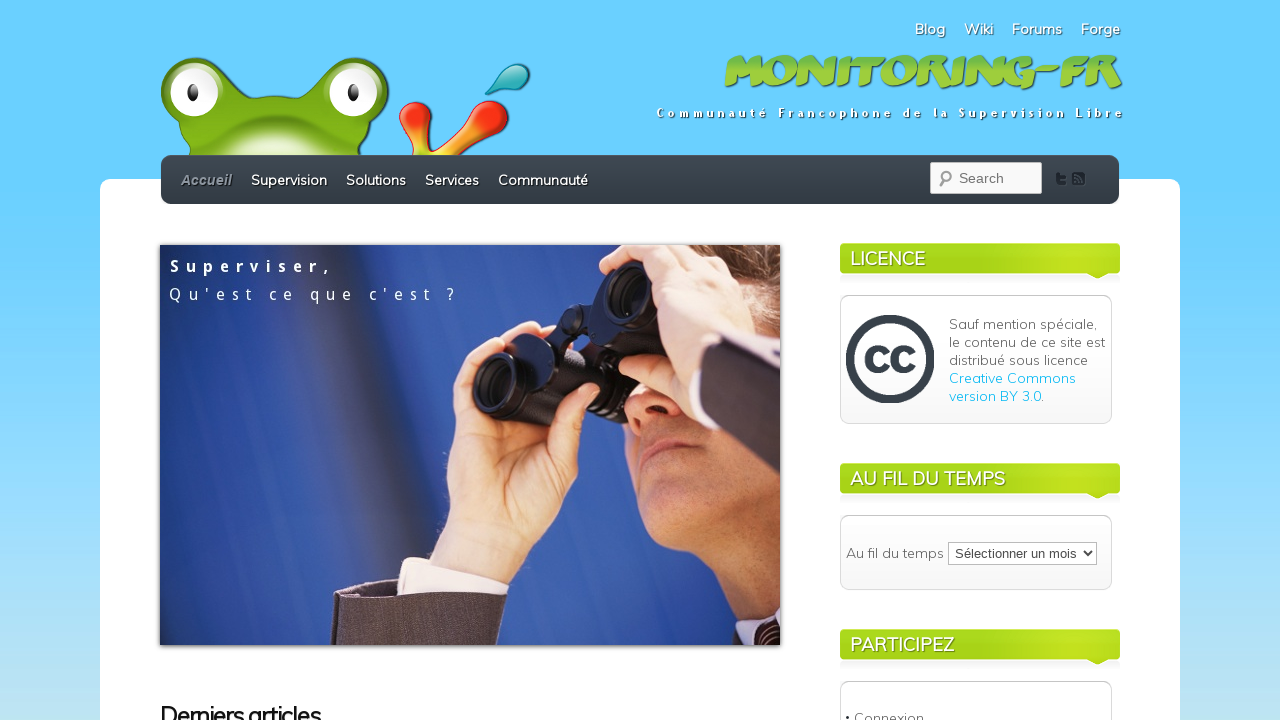

Cleared search box on #s
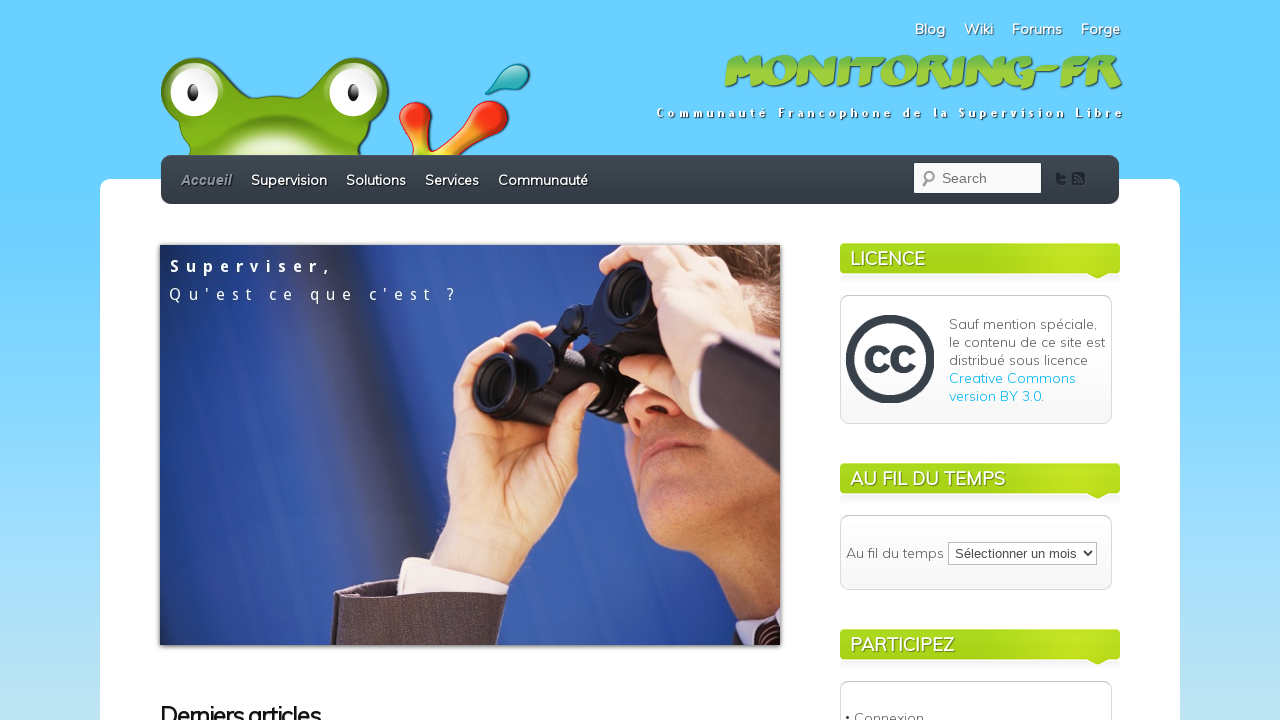

Filled search box with 'shinken' on #s
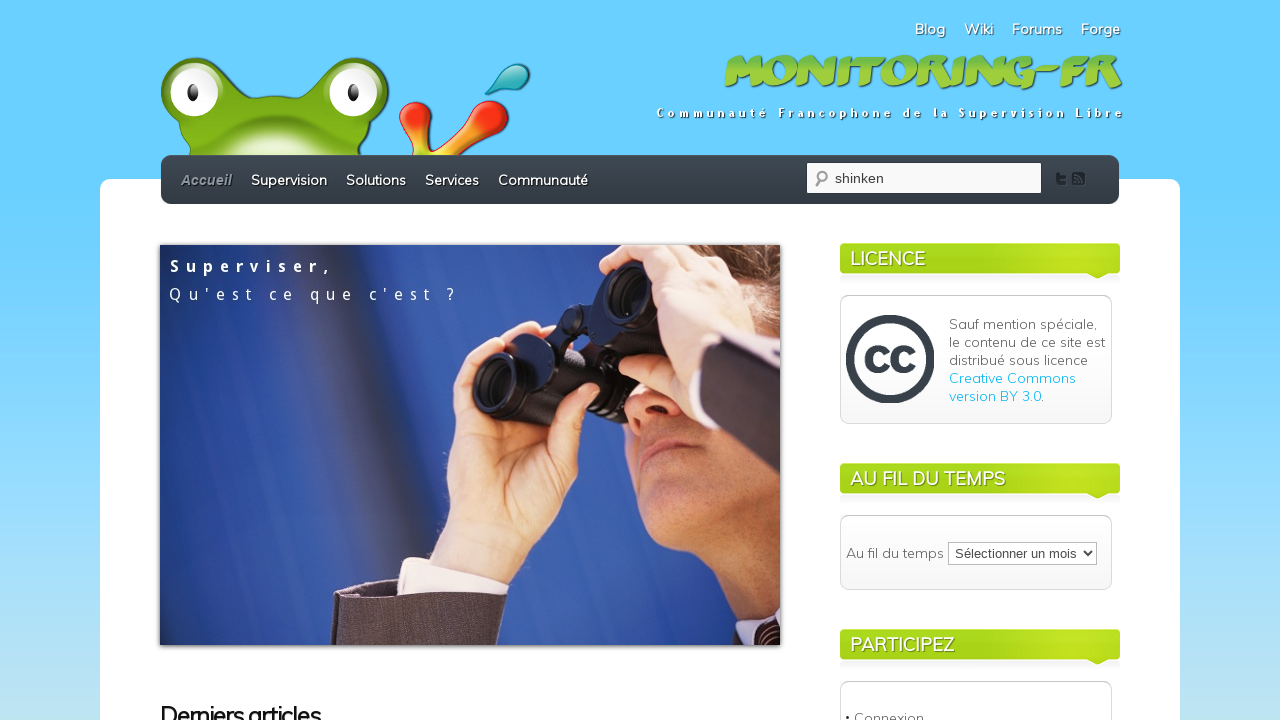

Submitted search by pressing Enter on #s
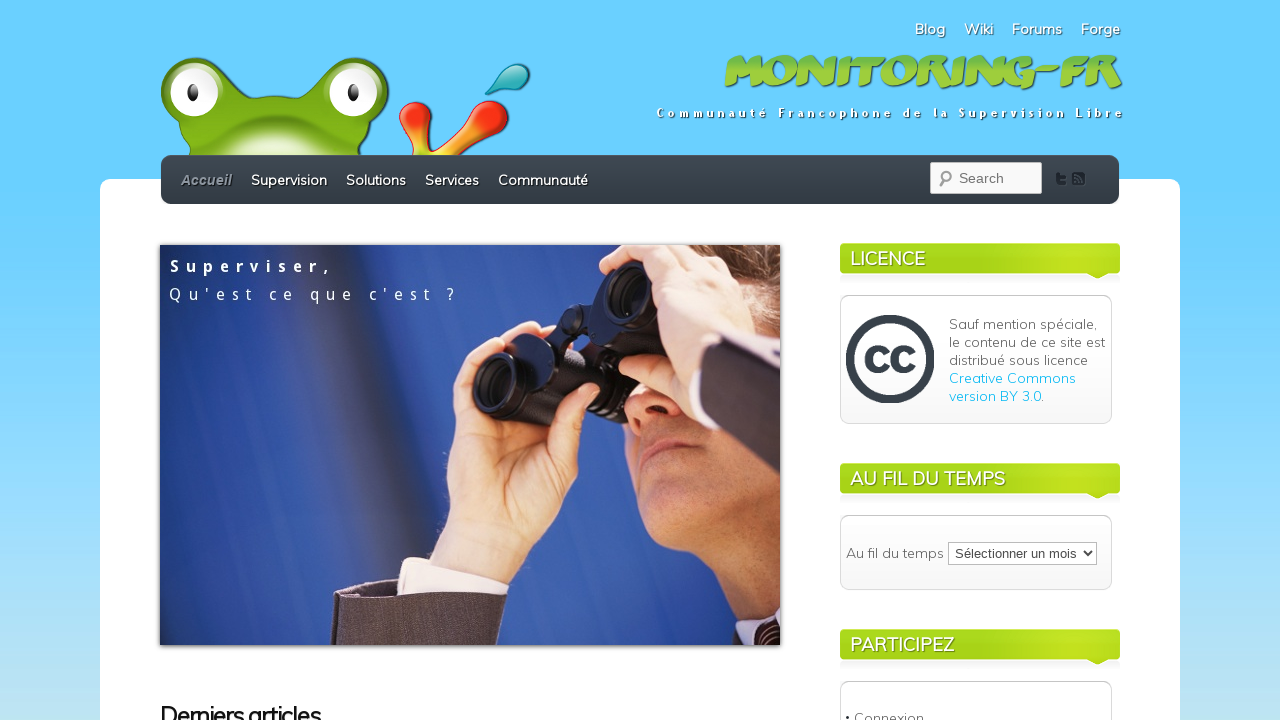

Verified search results contain Shinken link
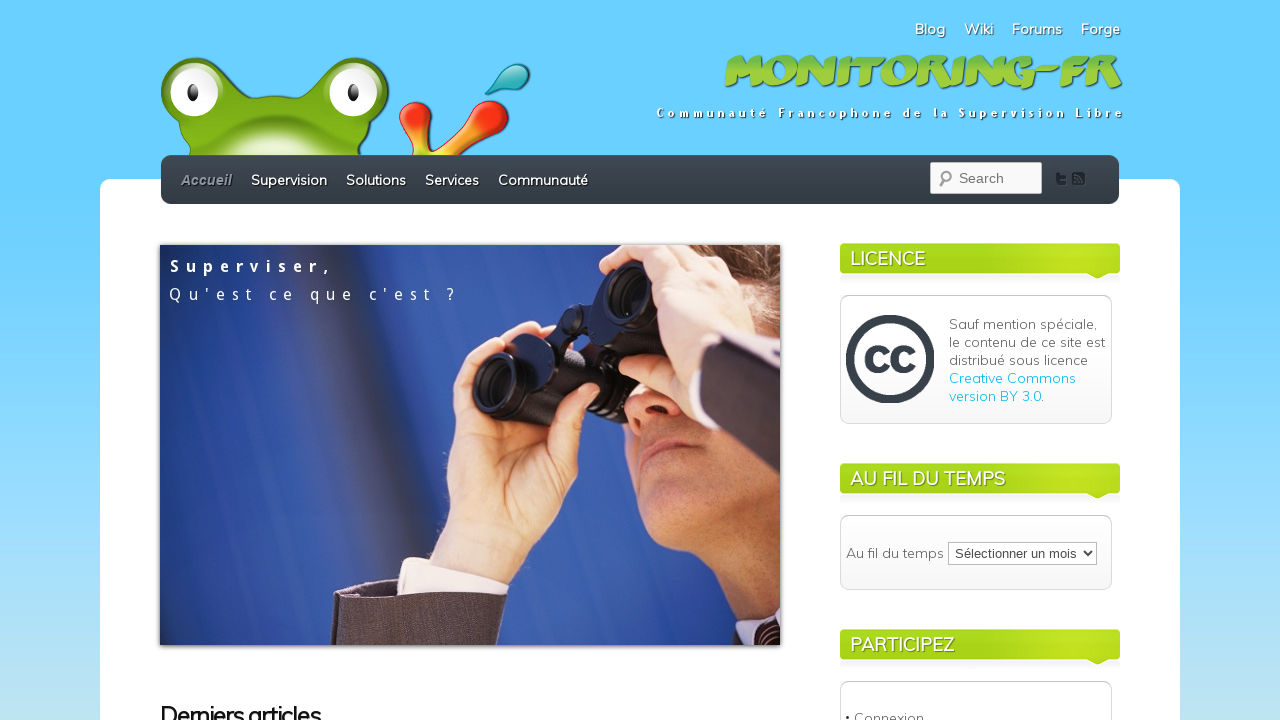

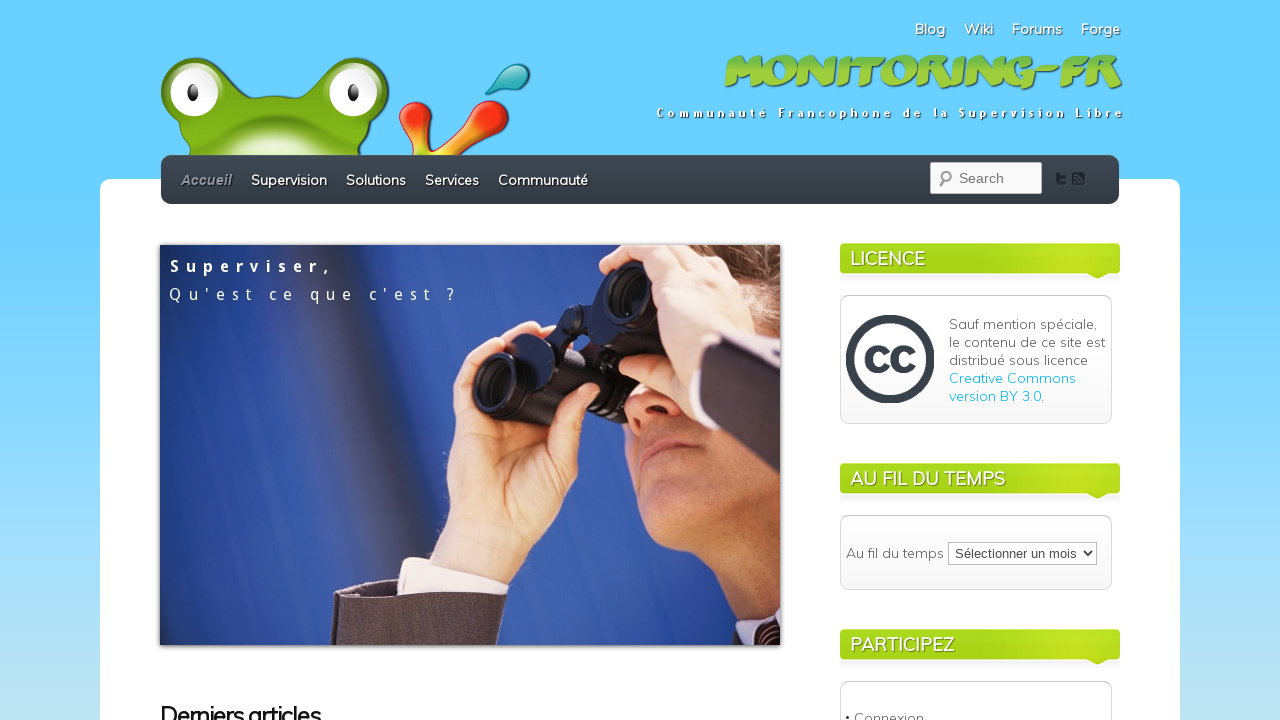